Tests selecting multiple items by clicking and holding to select consecutive elements

Starting URL: https://atidcollege.co.il/Xamples/ex_actions.html

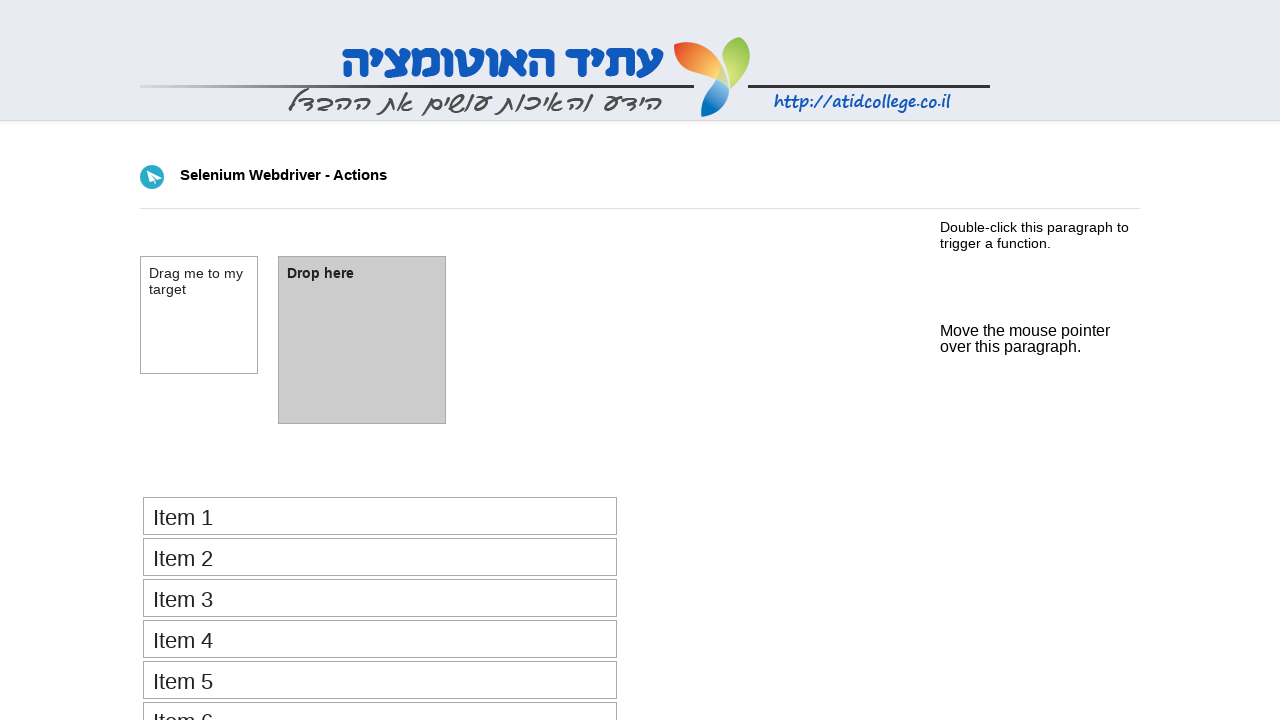

Navigated to test page with selectable items
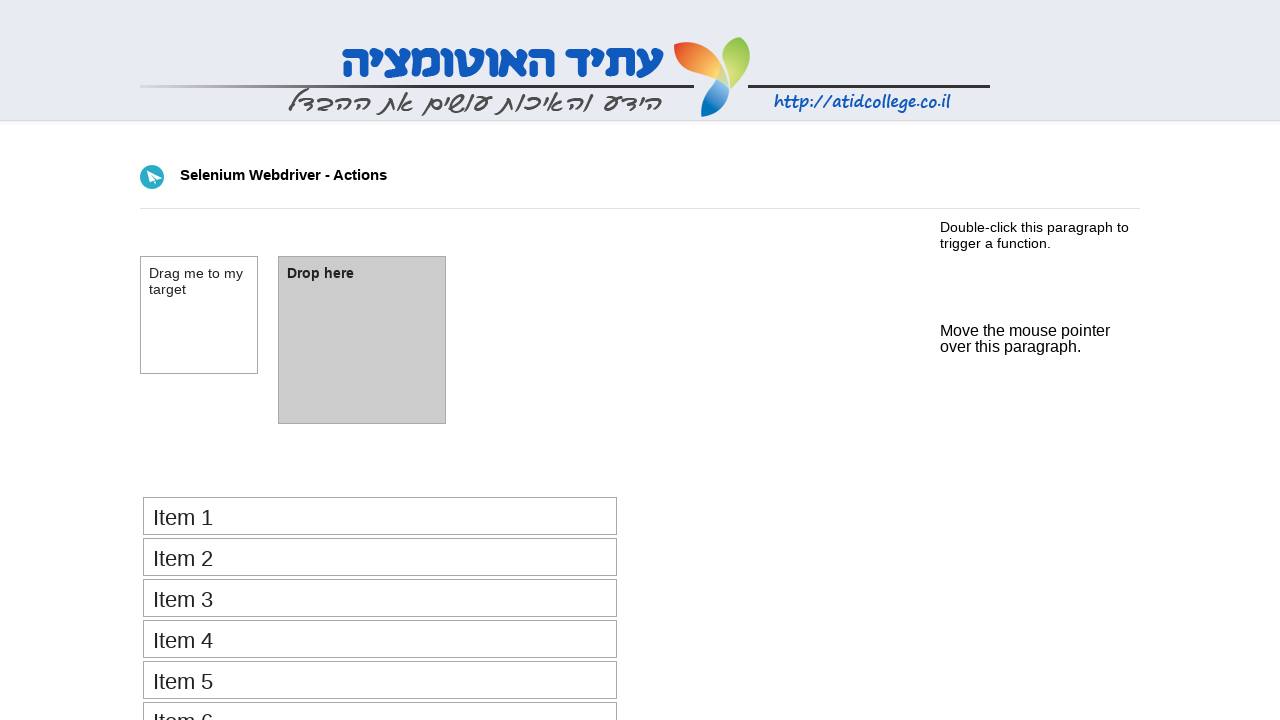

Located all selectable items with class ui-selectee
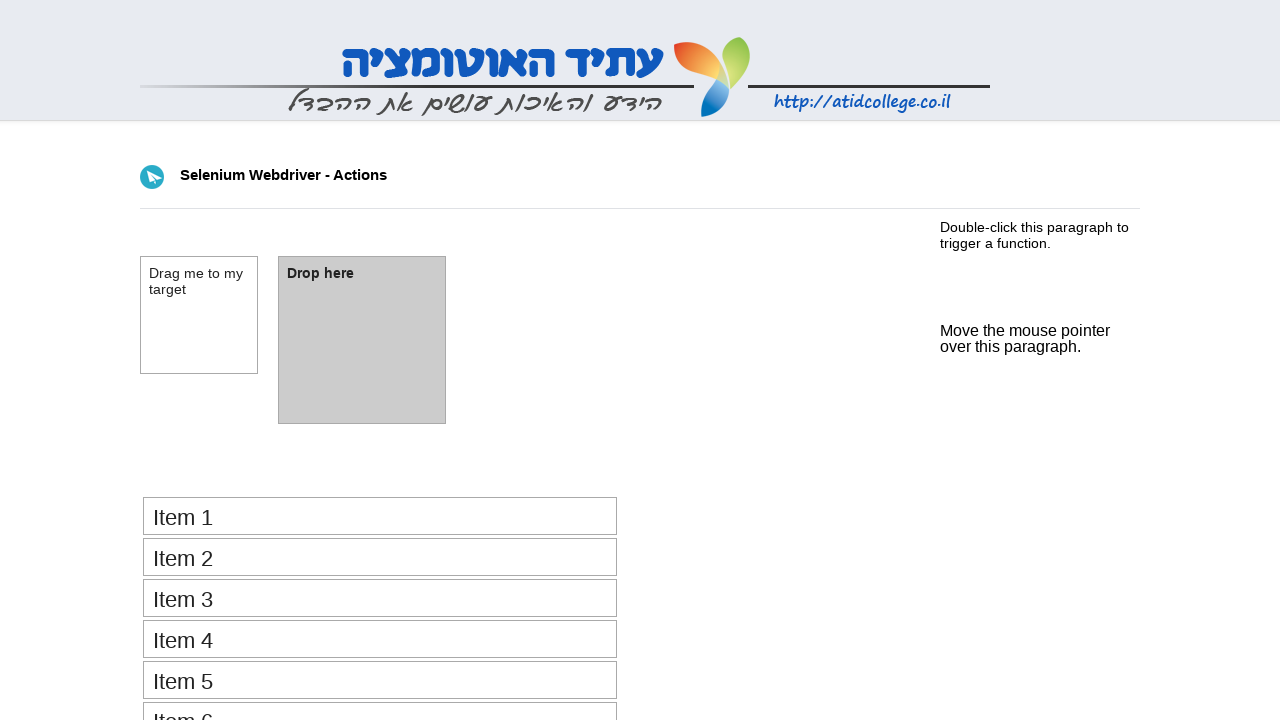

Pressed mouse button down to start selection at (0, 0)
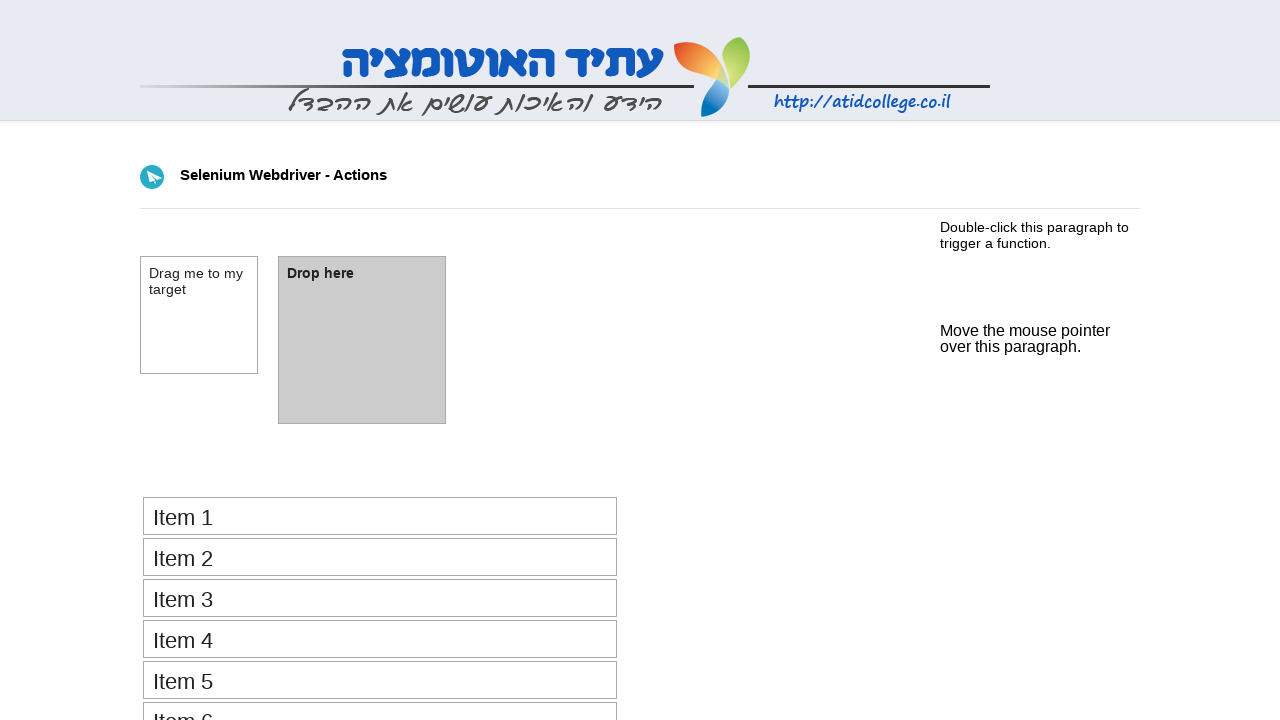

Clicked second item while holding Control key at (380, 557) on .ui-selectee >> nth=1
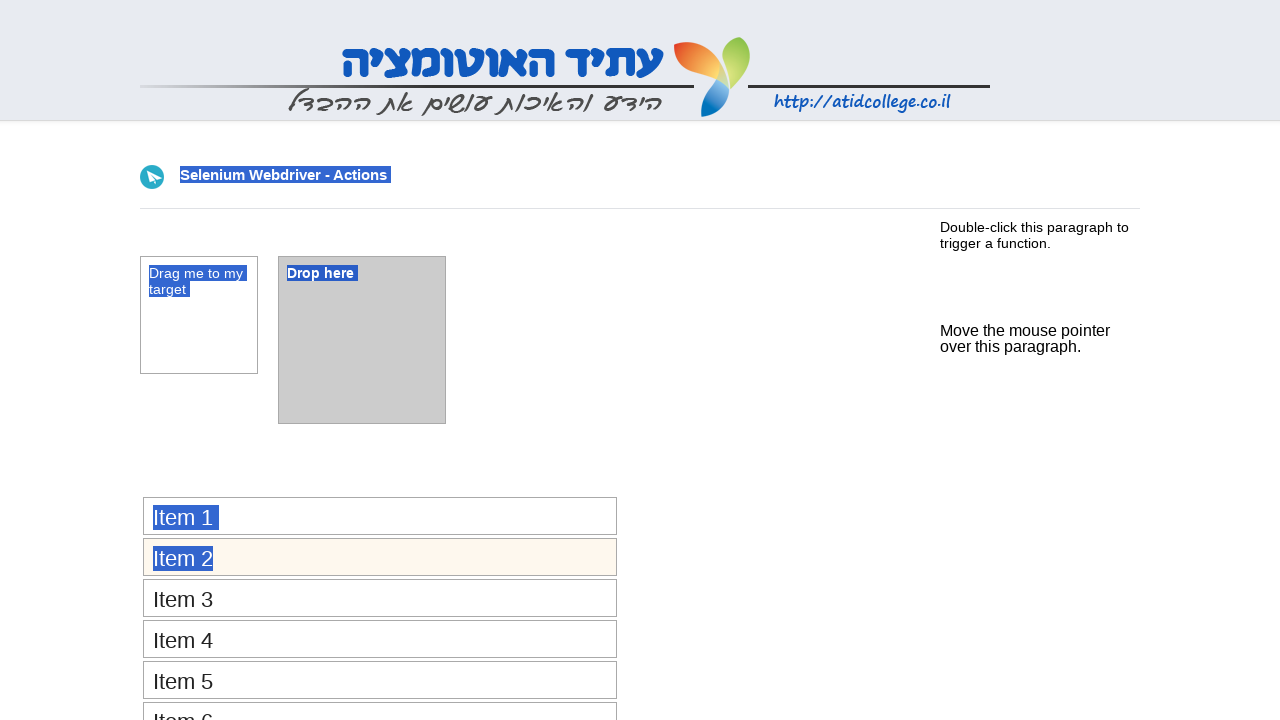

Clicked third item while holding Control key at (380, 598) on .ui-selectee >> nth=2
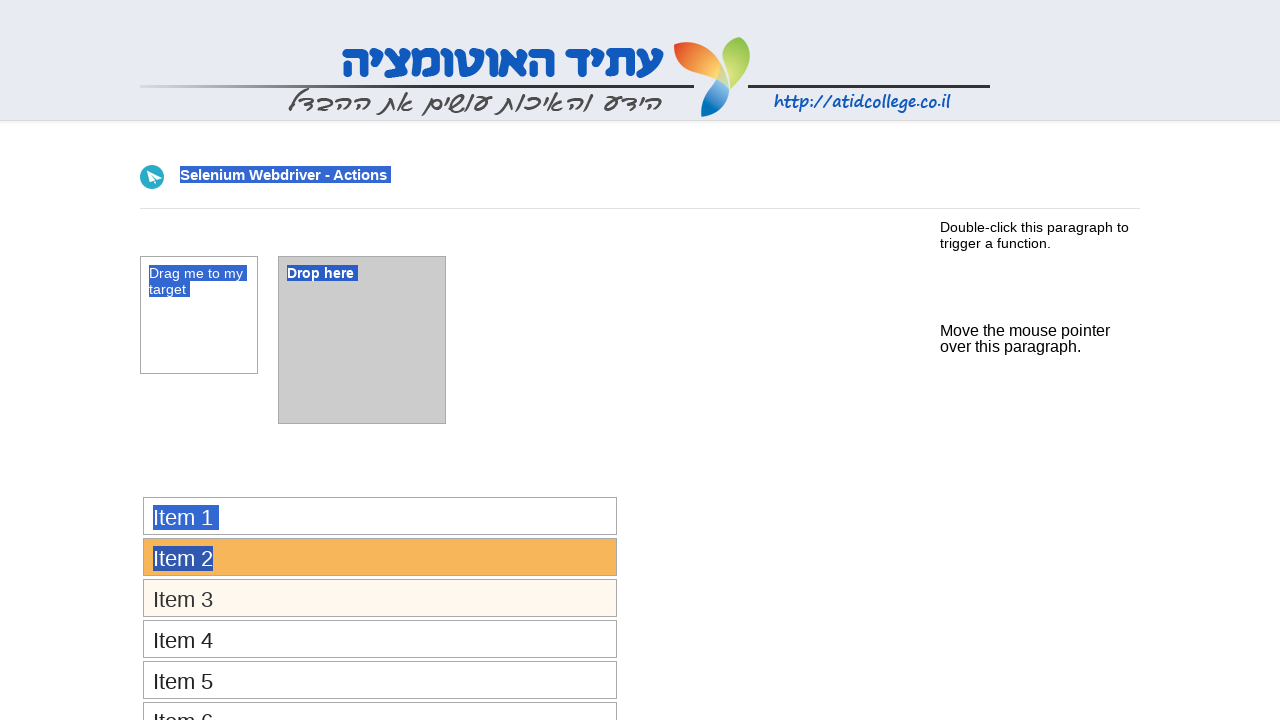

Released mouse button to complete selection at (380, 598)
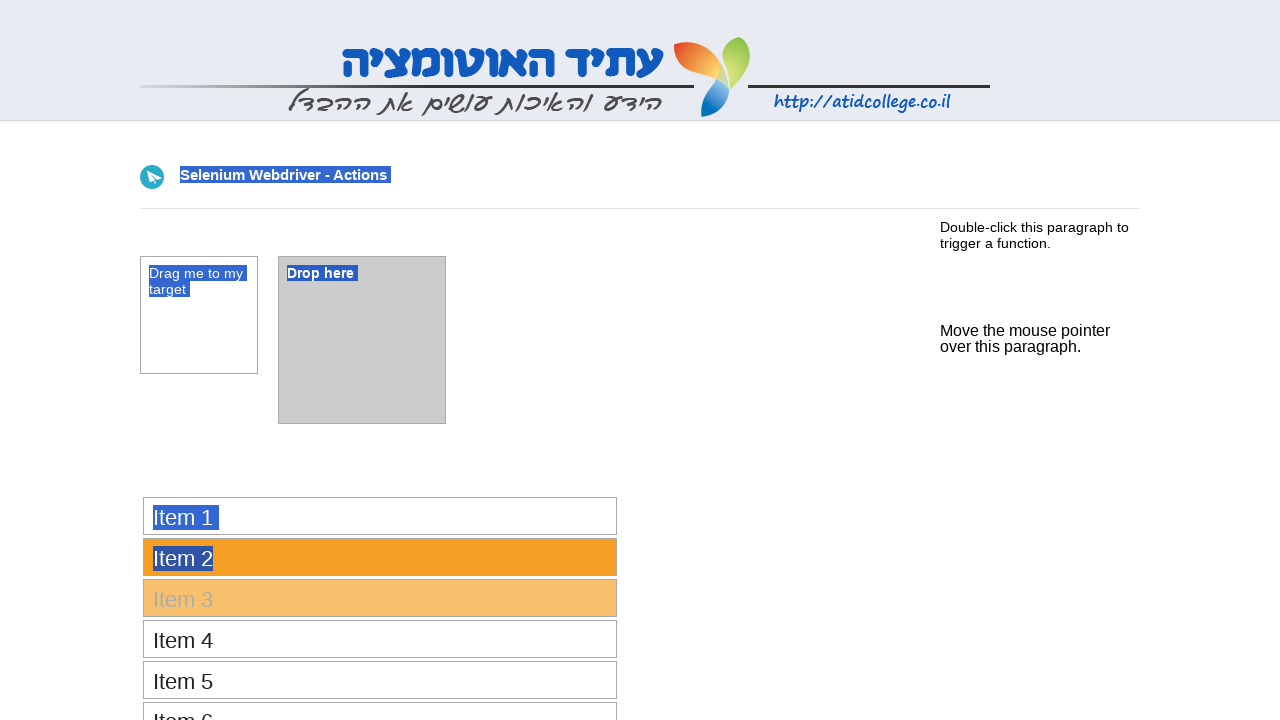

Verified second item has ui-selected class
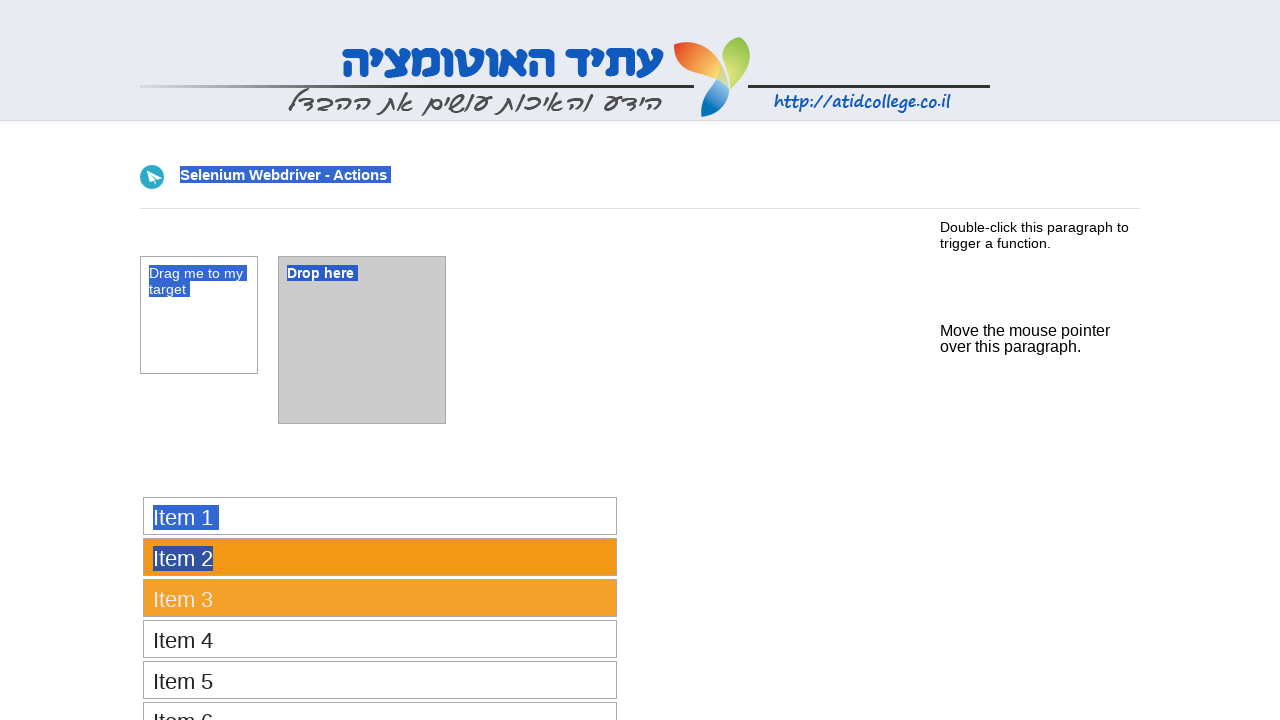

Verified third item has ui-selected class
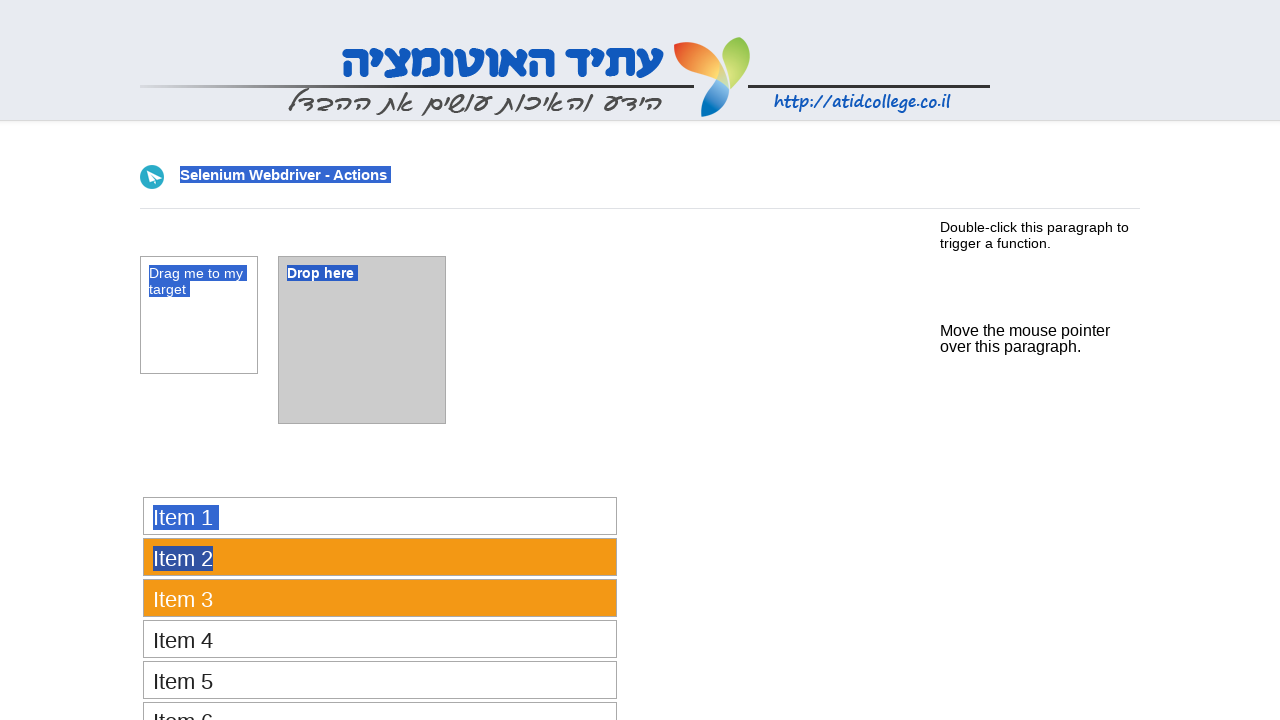

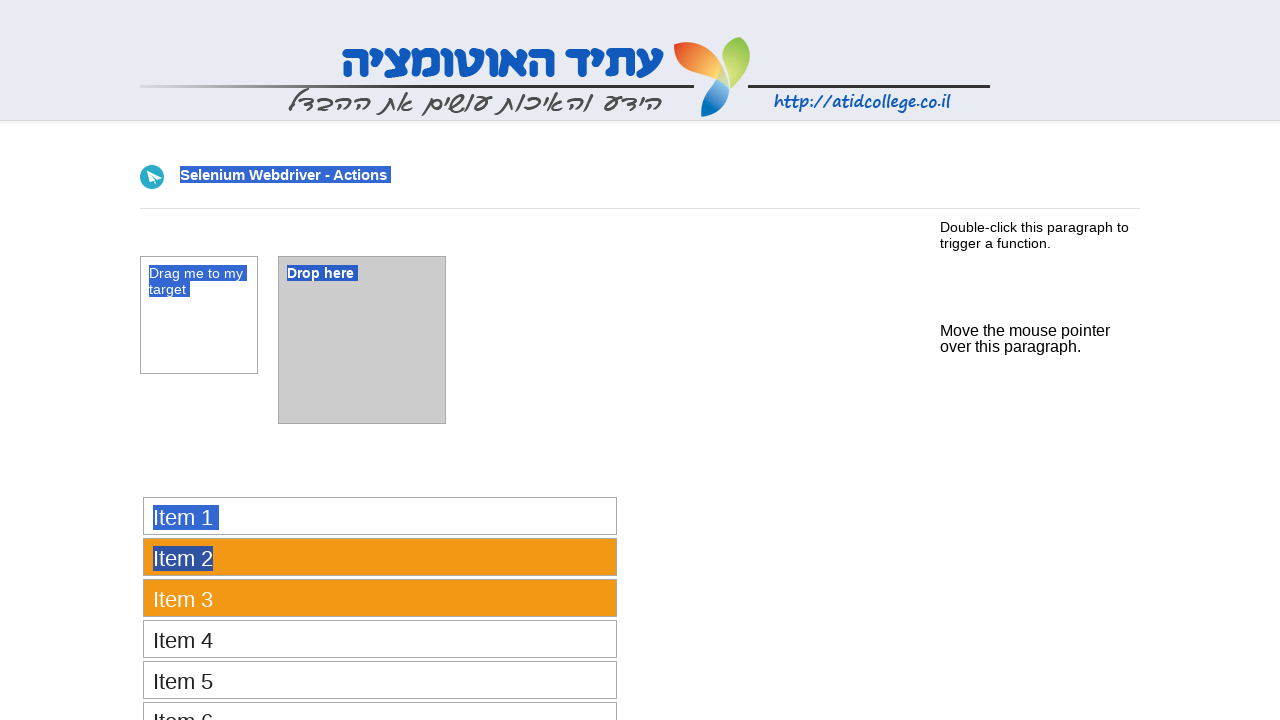